Tests a simple form interaction by filling a name input field on the QSpiders demo application

Starting URL: https://demoapps.qspiders.com/ui

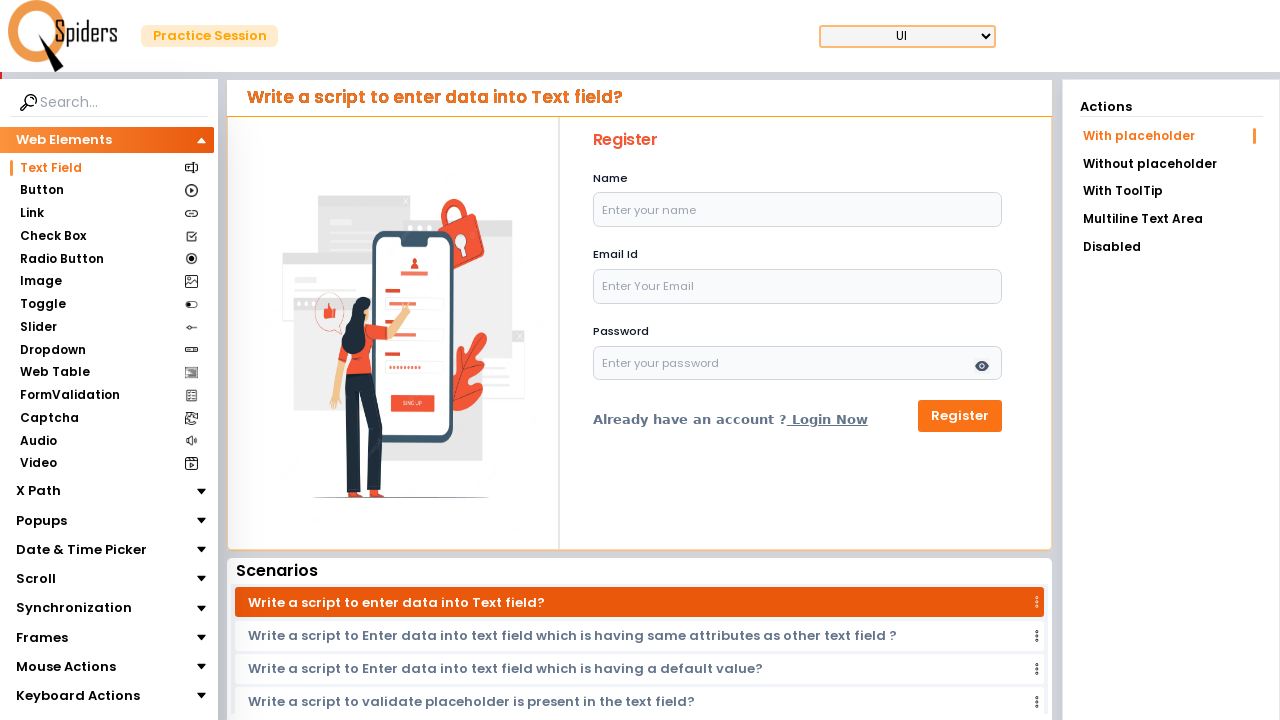

Filled name input field with 'vidya' on input#name
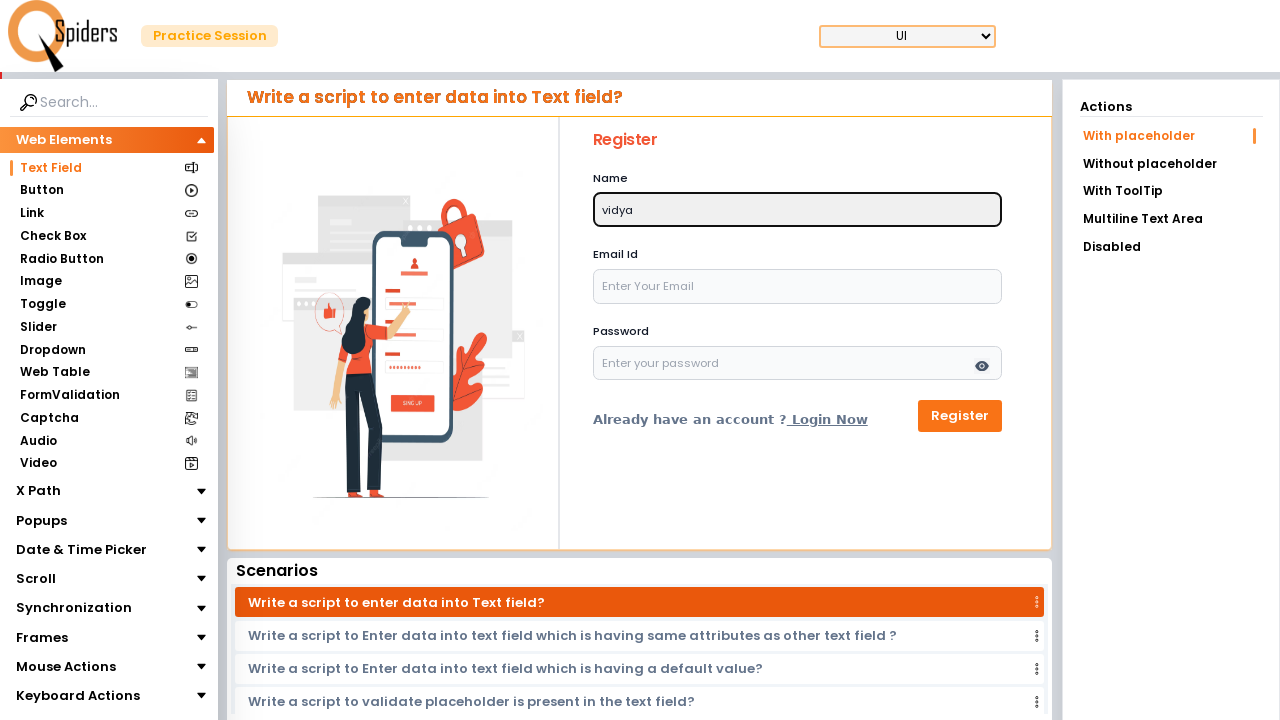

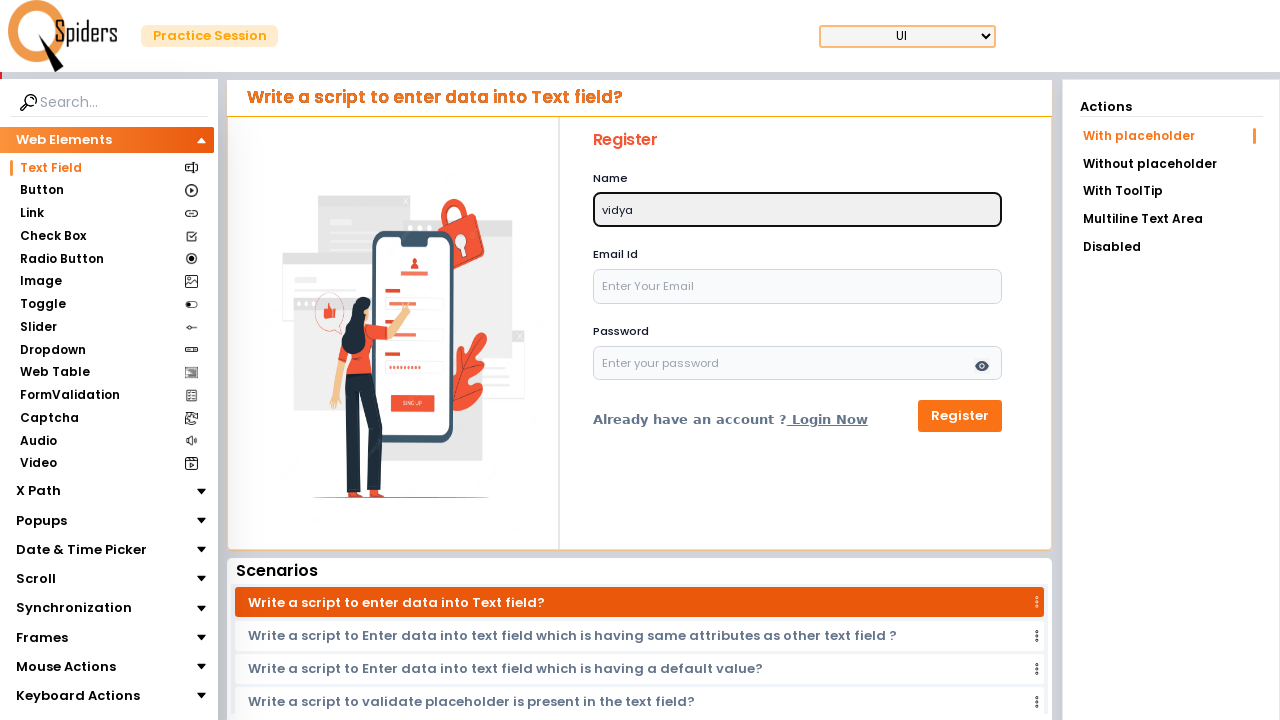